Tests valid user registration on ParaBank by filling out all registration form fields (name, address, phone, SSN, username, password) and submitting the form, then verifies successful registration by checking the welcome message and logging out.

Starting URL: https://parabank.parasoft.com/parabank/register.htm

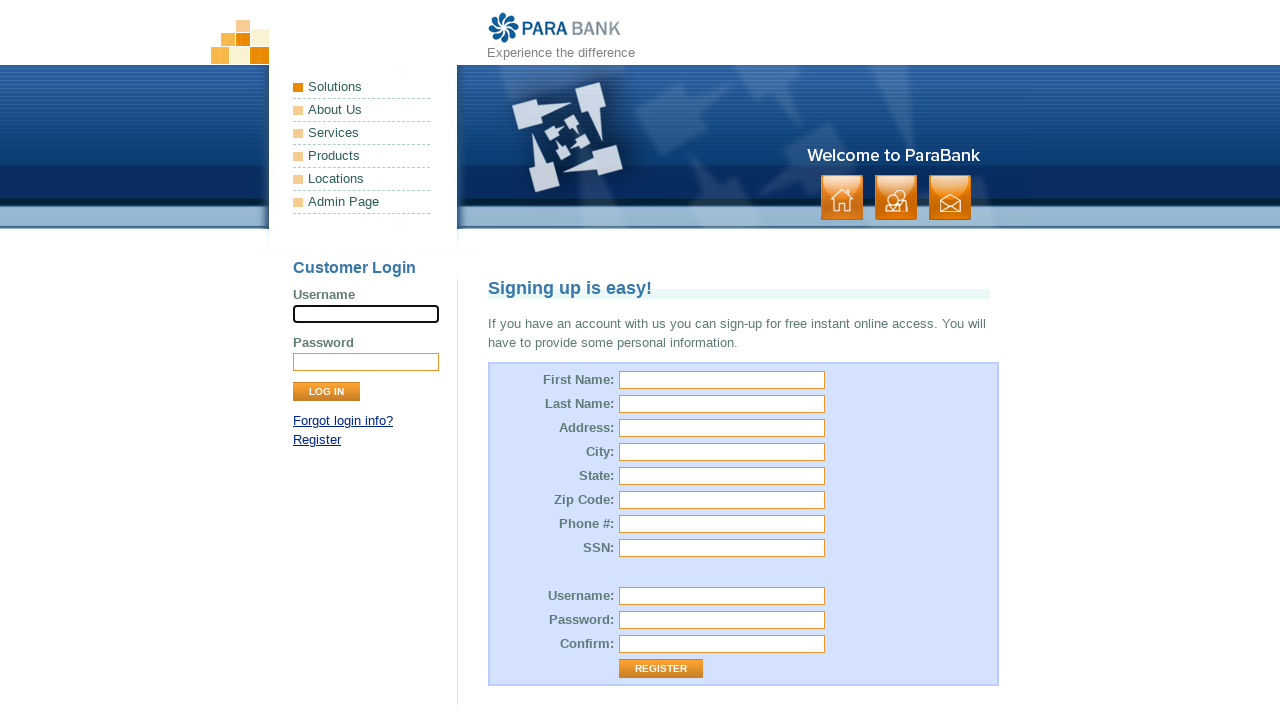

Filled first name field with 'Tedd' on input[id='customer.firstName']
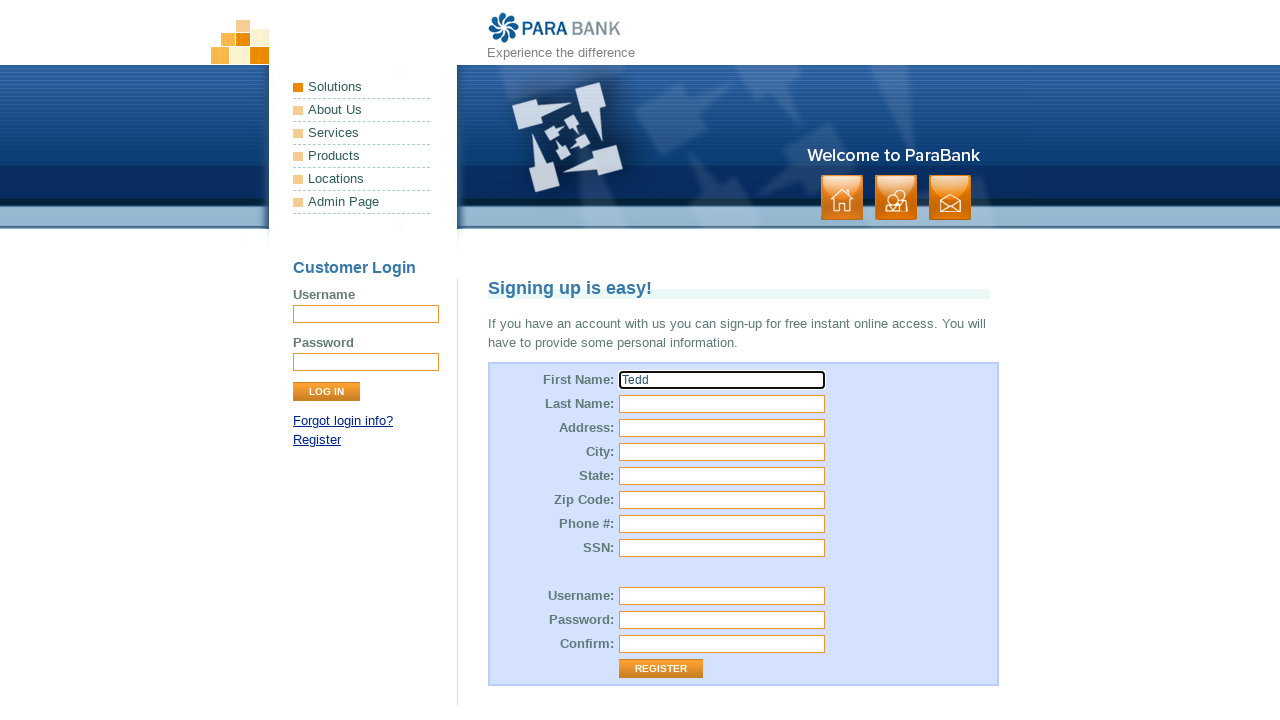

Filled last name field with 'Mosby' on input[id='customer.lastName']
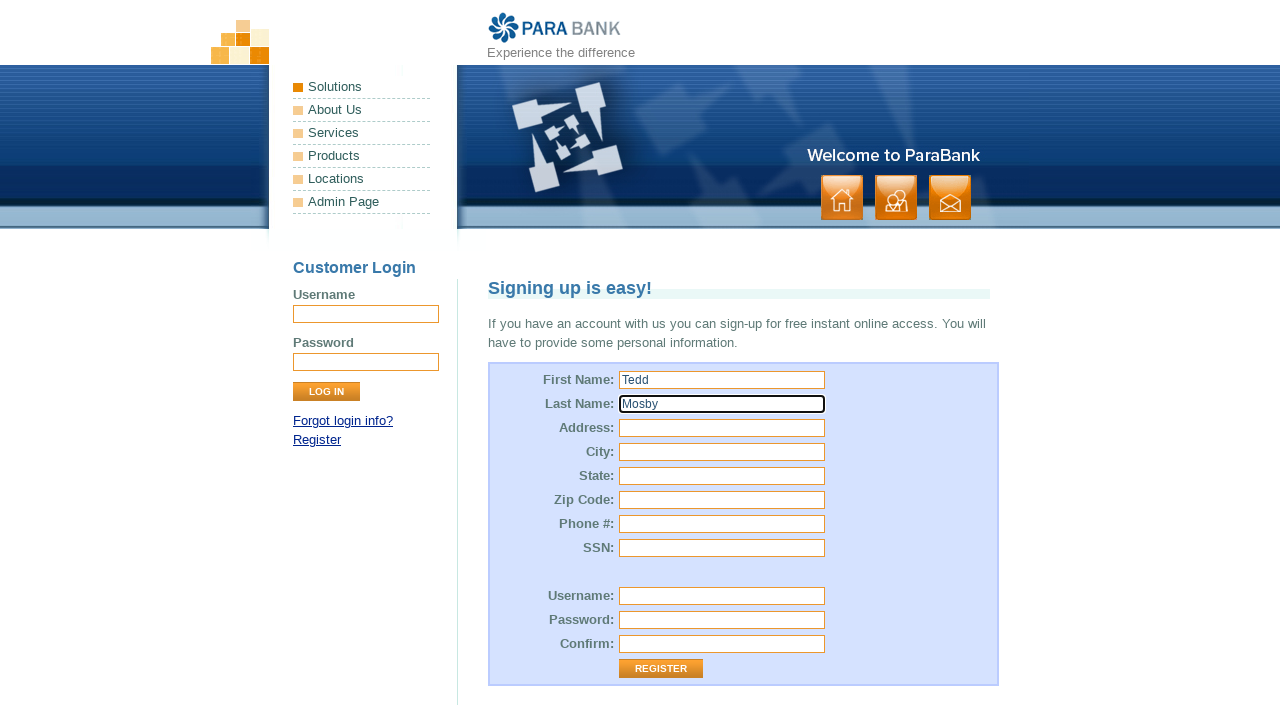

Filled street address field with '7, Garden place' on input[id='customer.address.street']
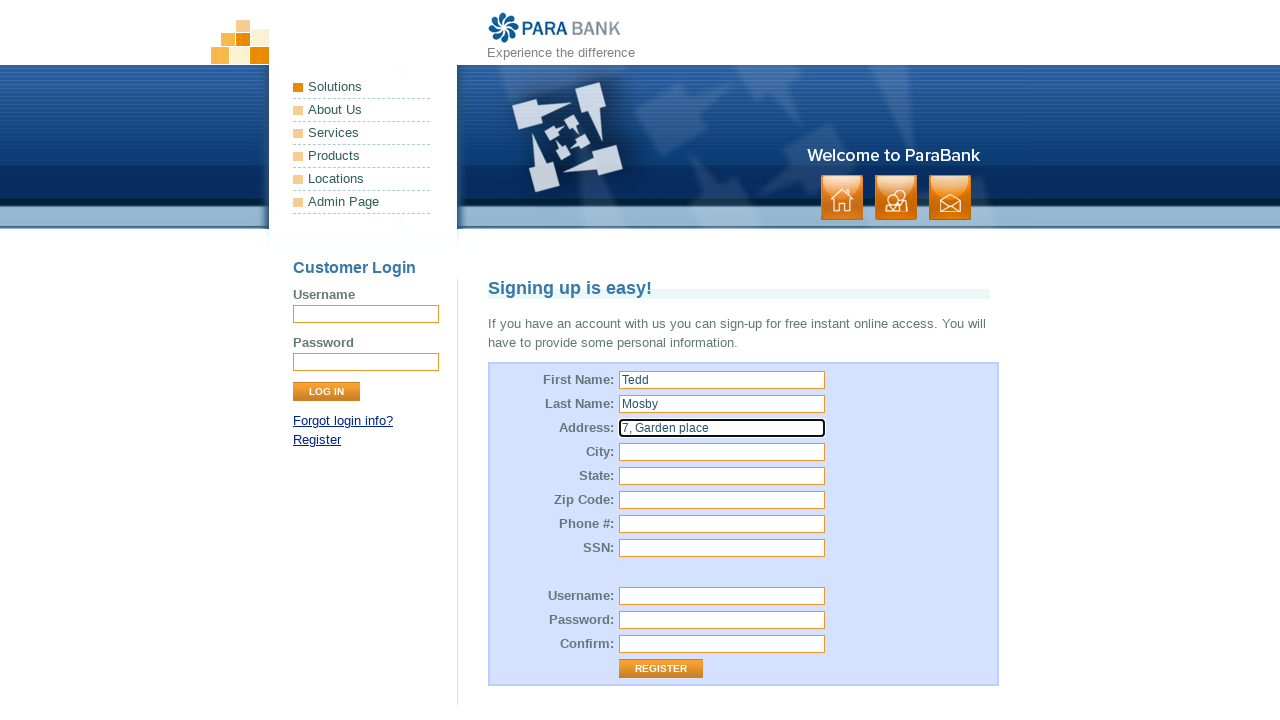

Filled city field with 'New York' on input[id='customer.address.city']
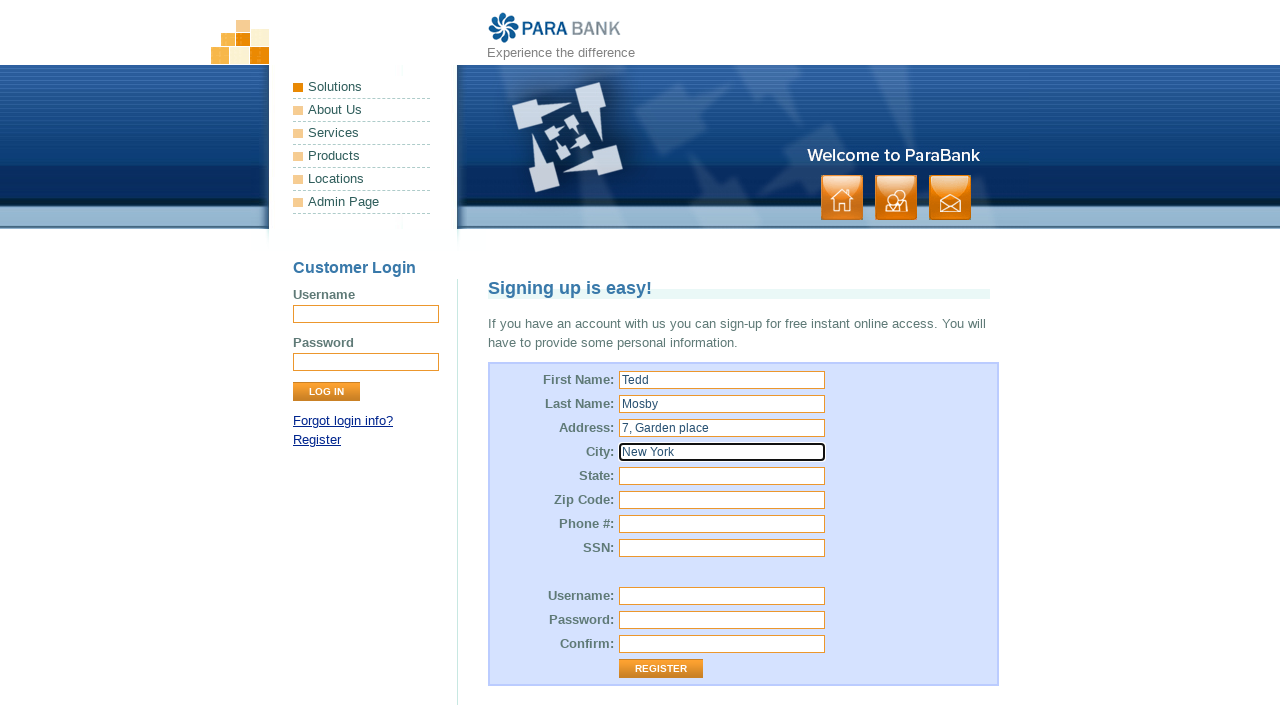

Filled state field with 'Vinland' on input[id='customer.address.state']
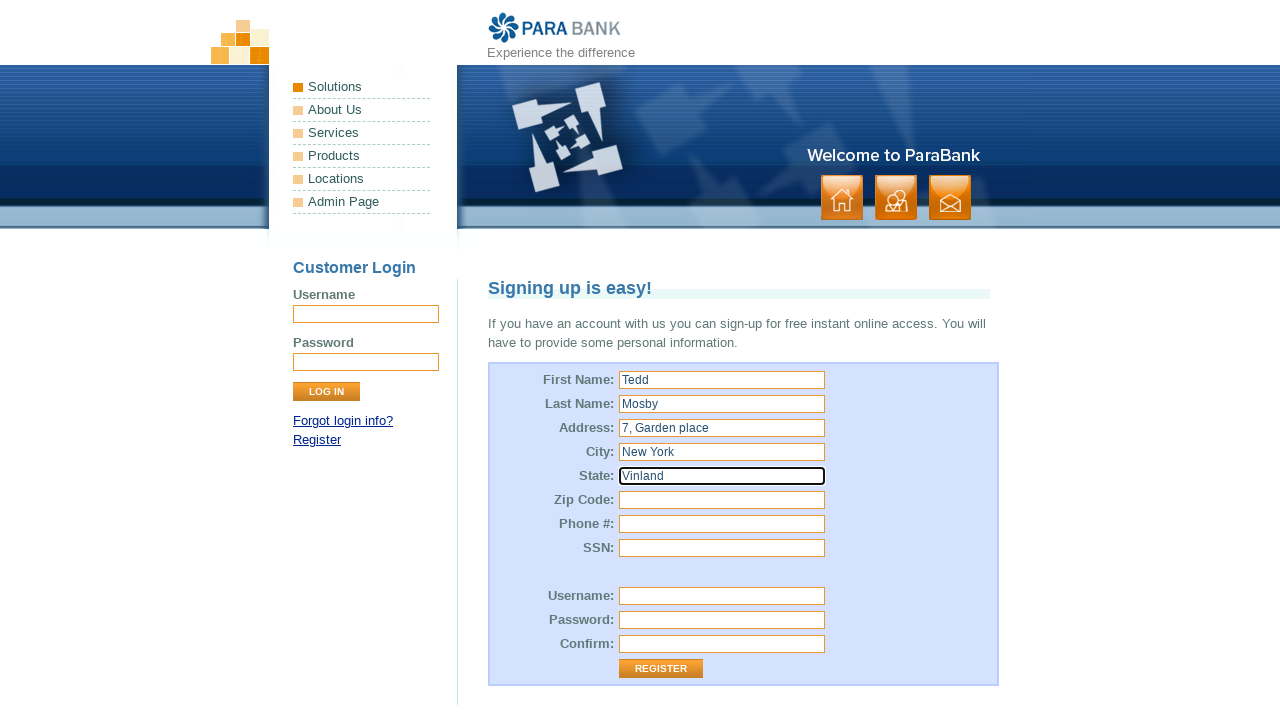

Filled zip code field with '567567' on input[id='customer.address.zipCode']
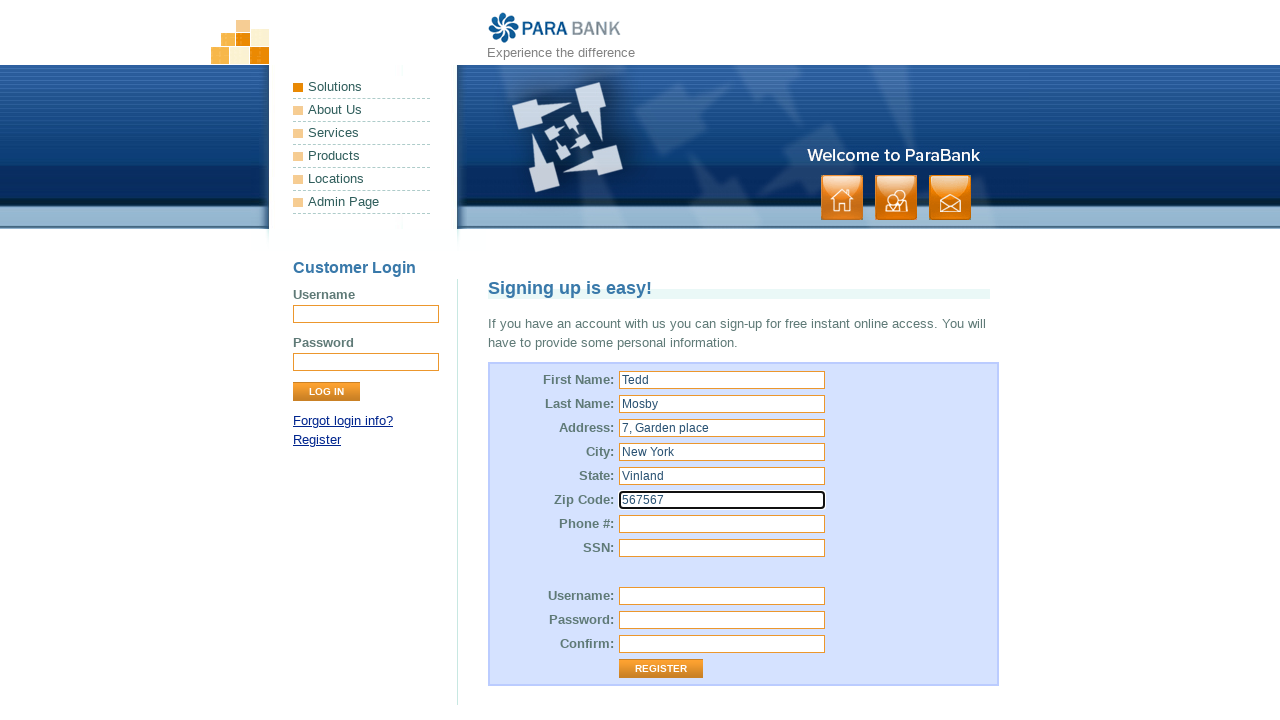

Filled phone number field with '12345' on input[id='customer.phoneNumber']
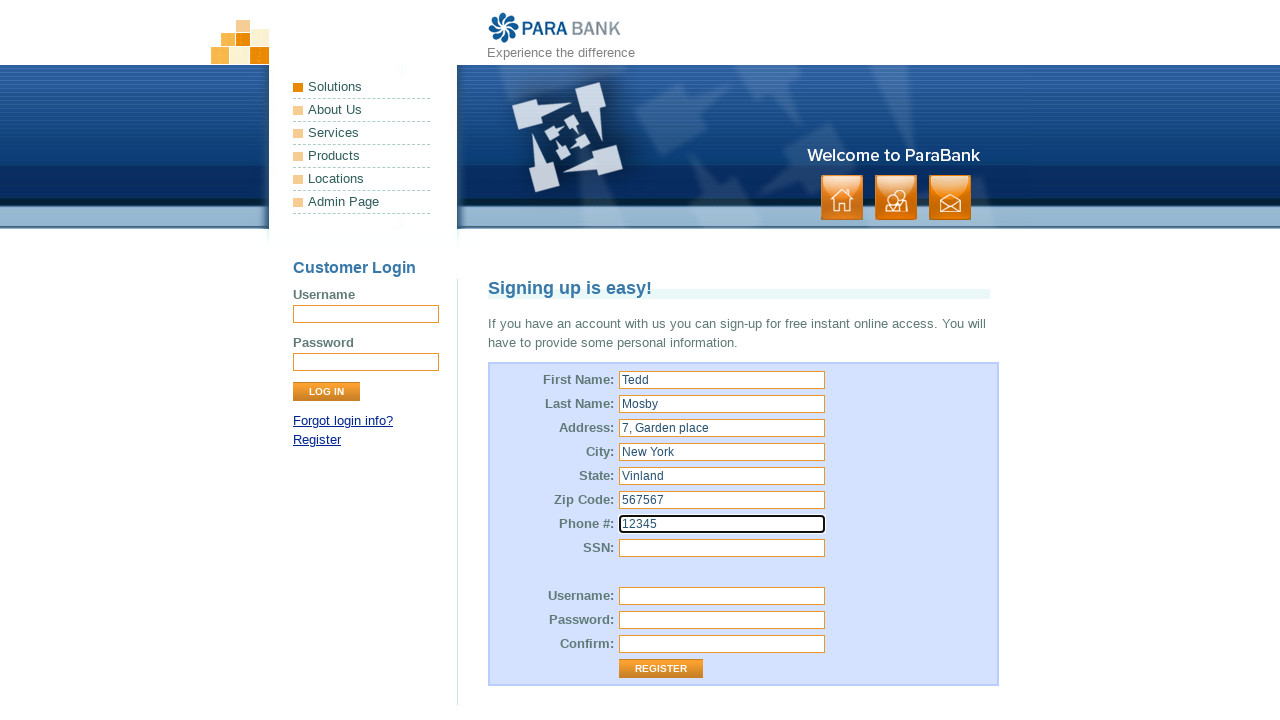

Filled SSN field with '54321' on input[id='customer.ssn']
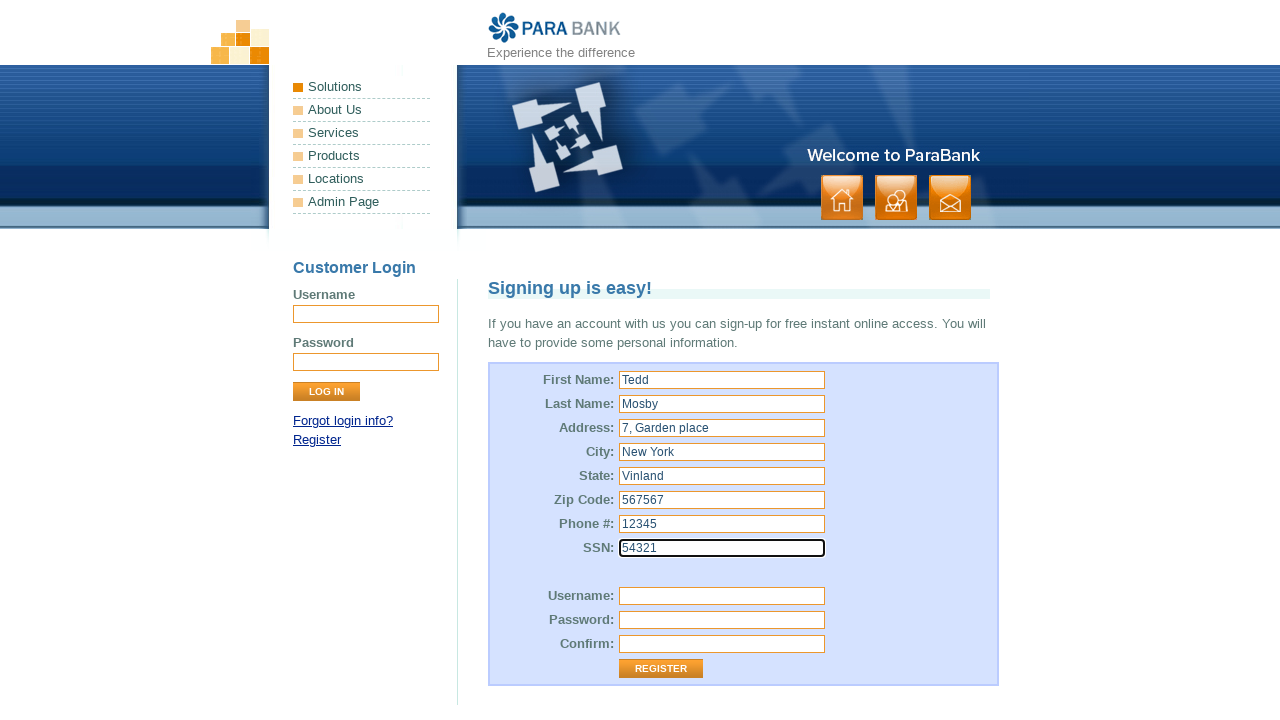

Filled username field with 'tedfmosbyist5262' on input[id='customer.username']
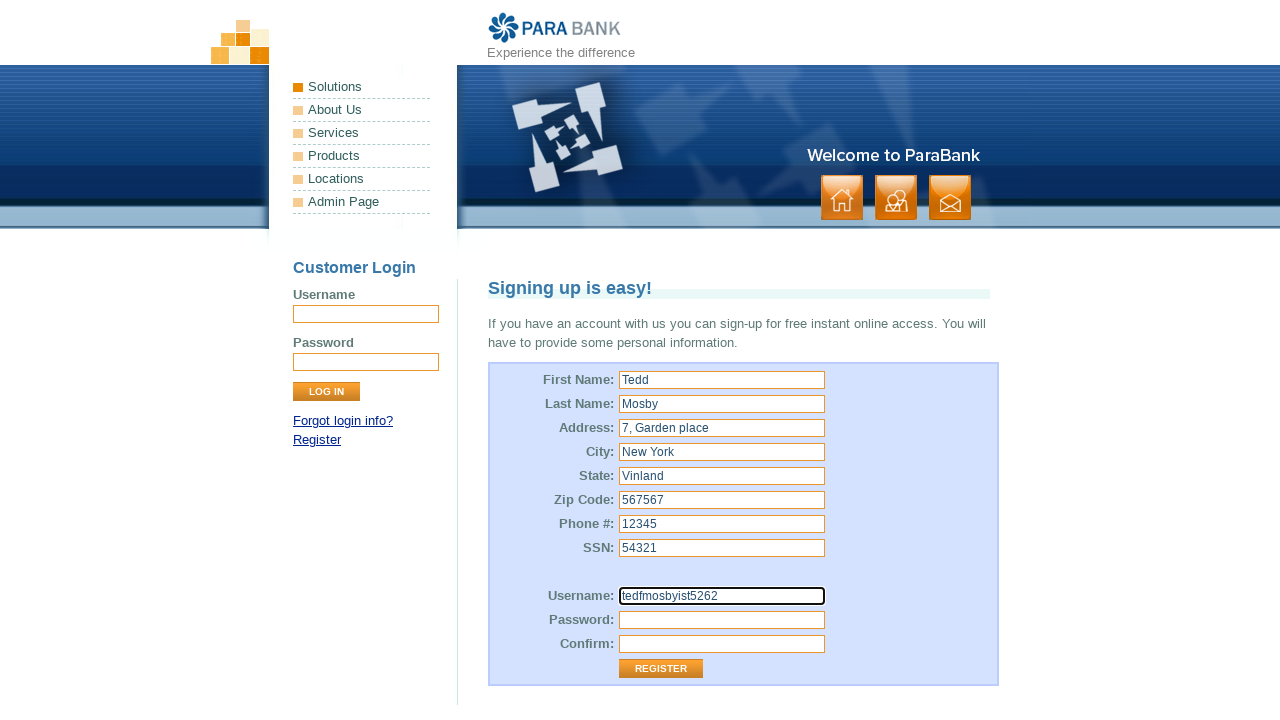

Filled password field with 'abc123' on input[id='customer.password']
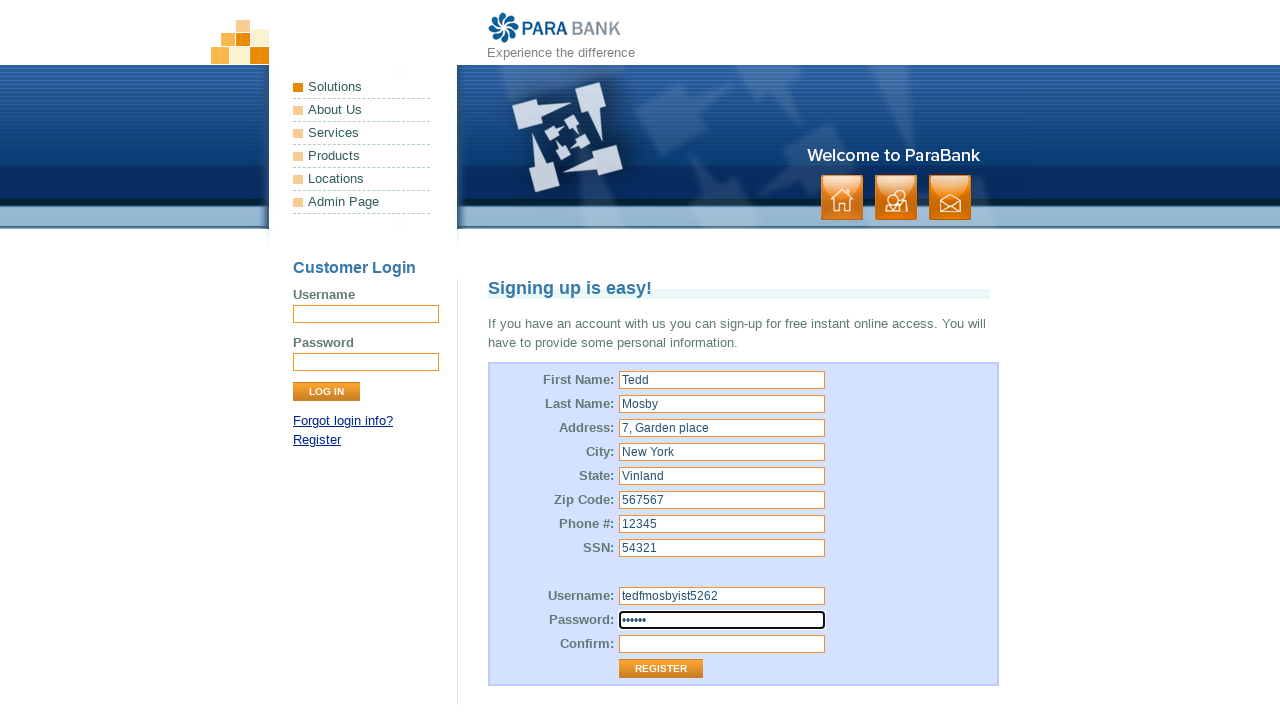

Filled repeated password field with 'abc123' on input[id='repeatedPassword']
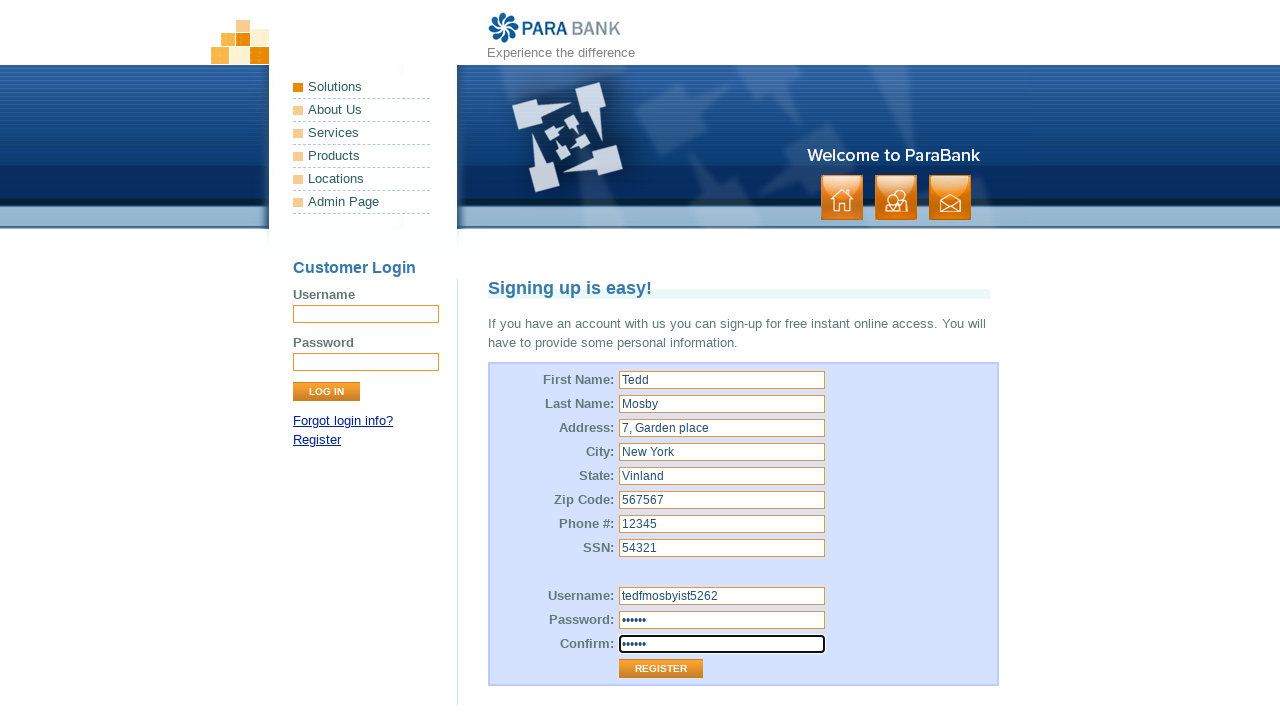

Clicked Register button to submit form at (661, 669) on input[value='Register']
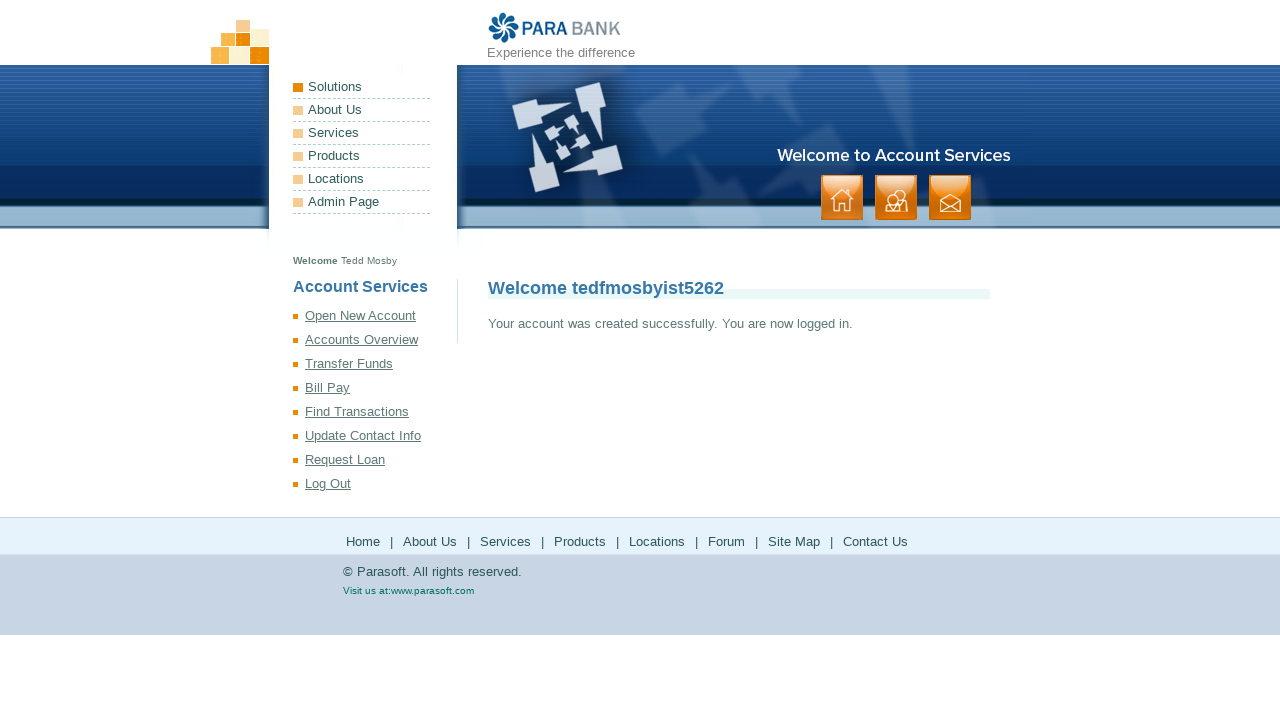

Welcome message loaded
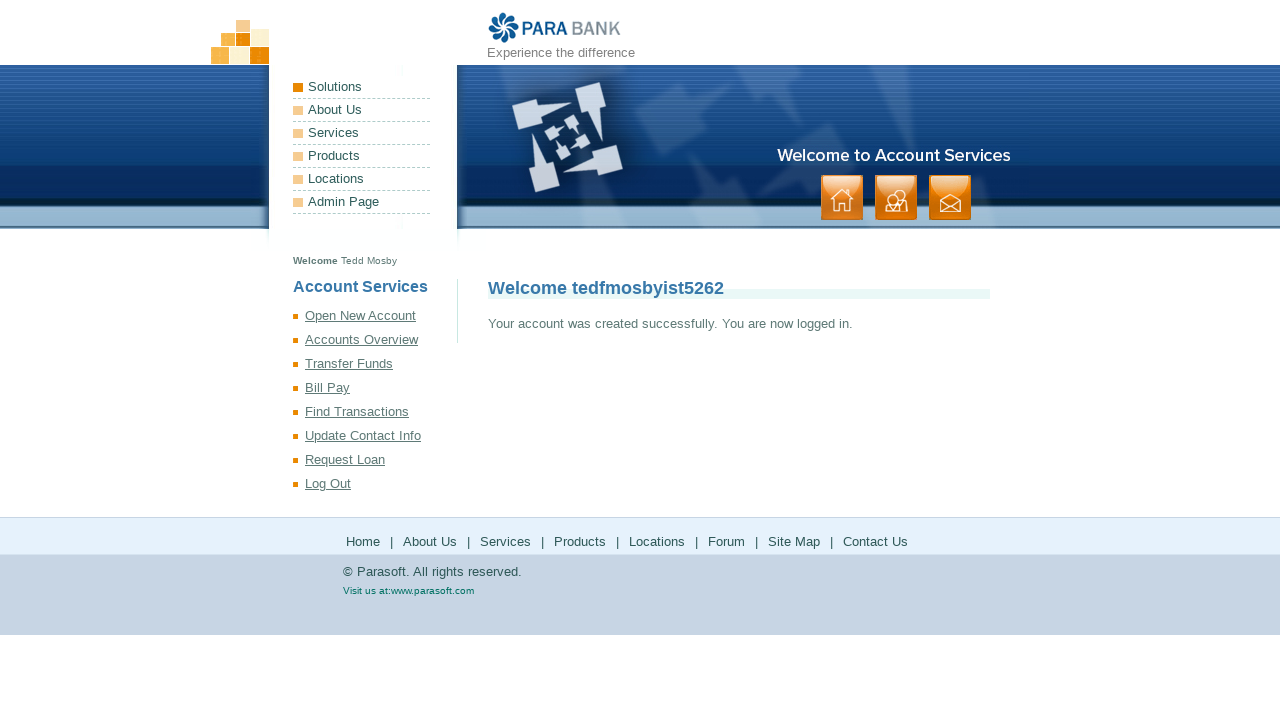

Retrieved welcome message text: 'Welcome tedfmosbyist5262'
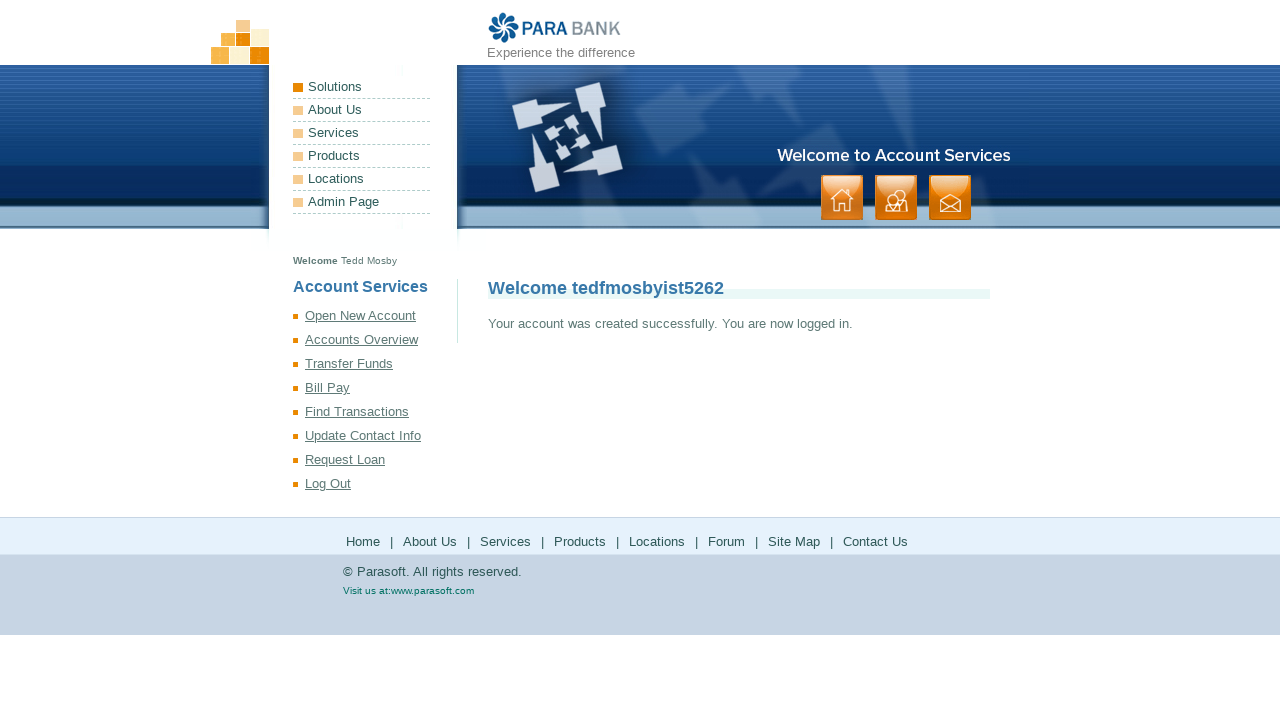

Verified that username 'tedfmosbyist5262' is present in welcome message
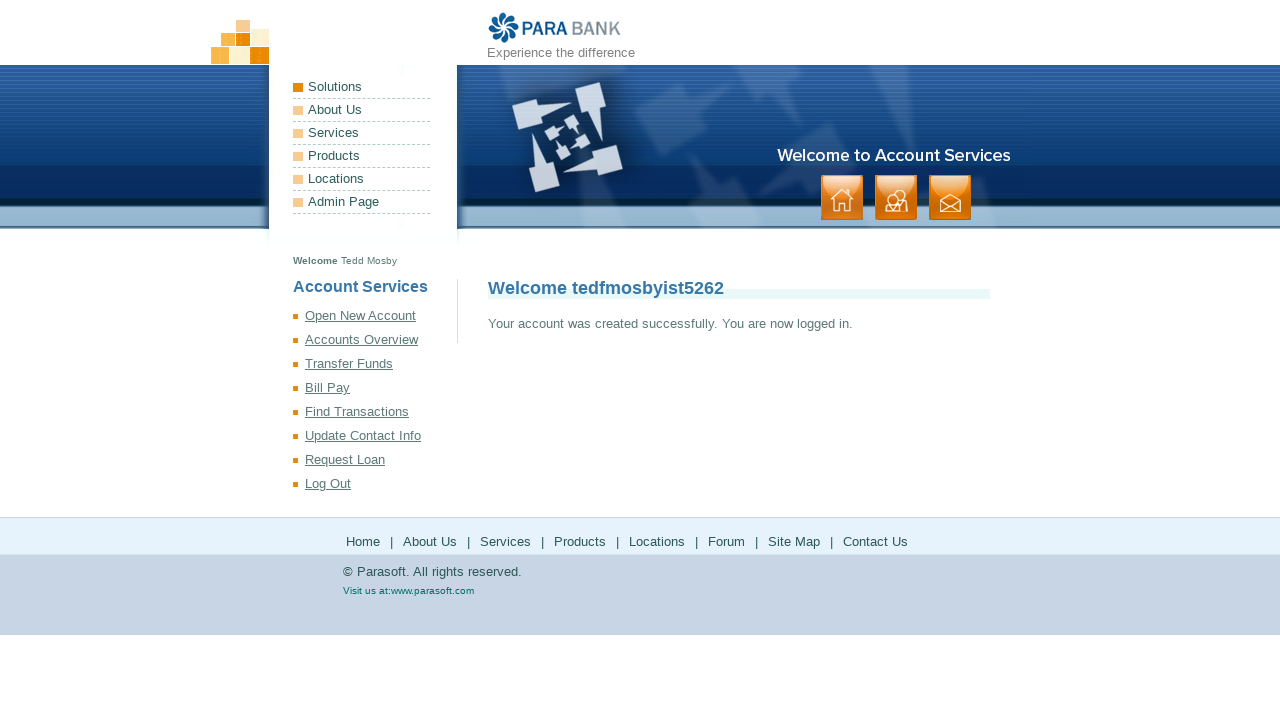

Clicked Log Out link to logout at (375, 484) on a:text('Log Out')
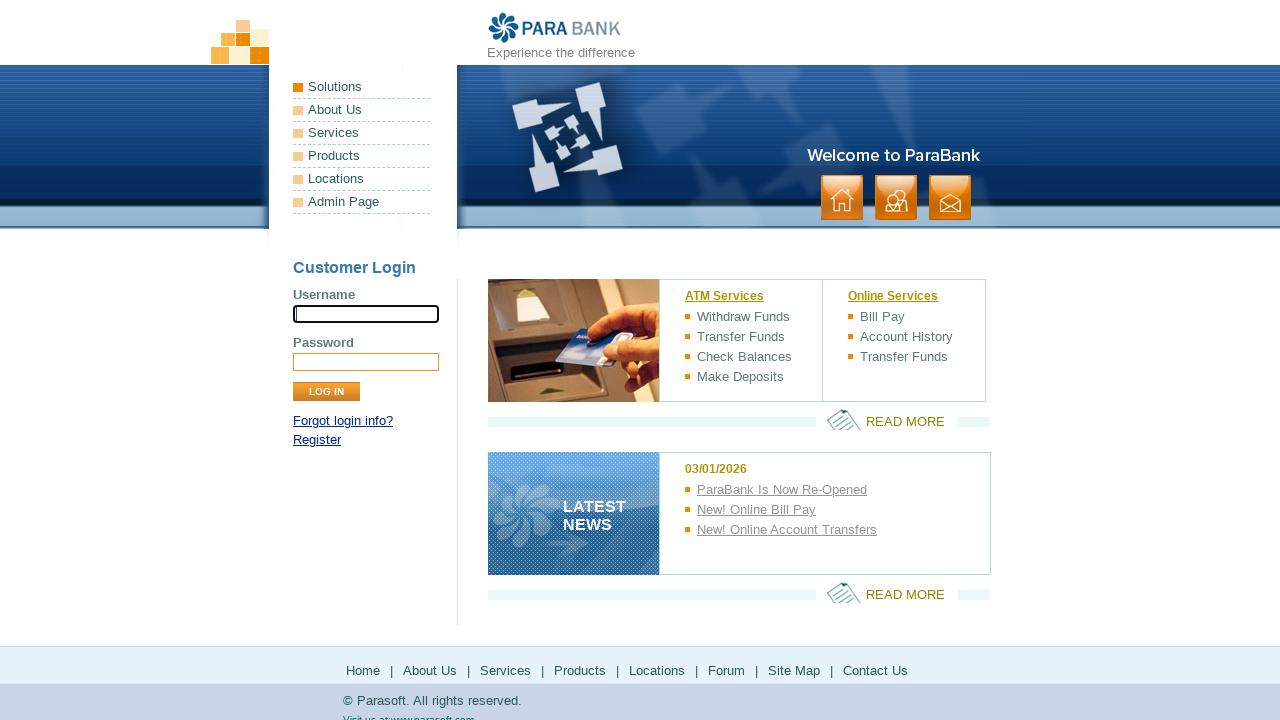

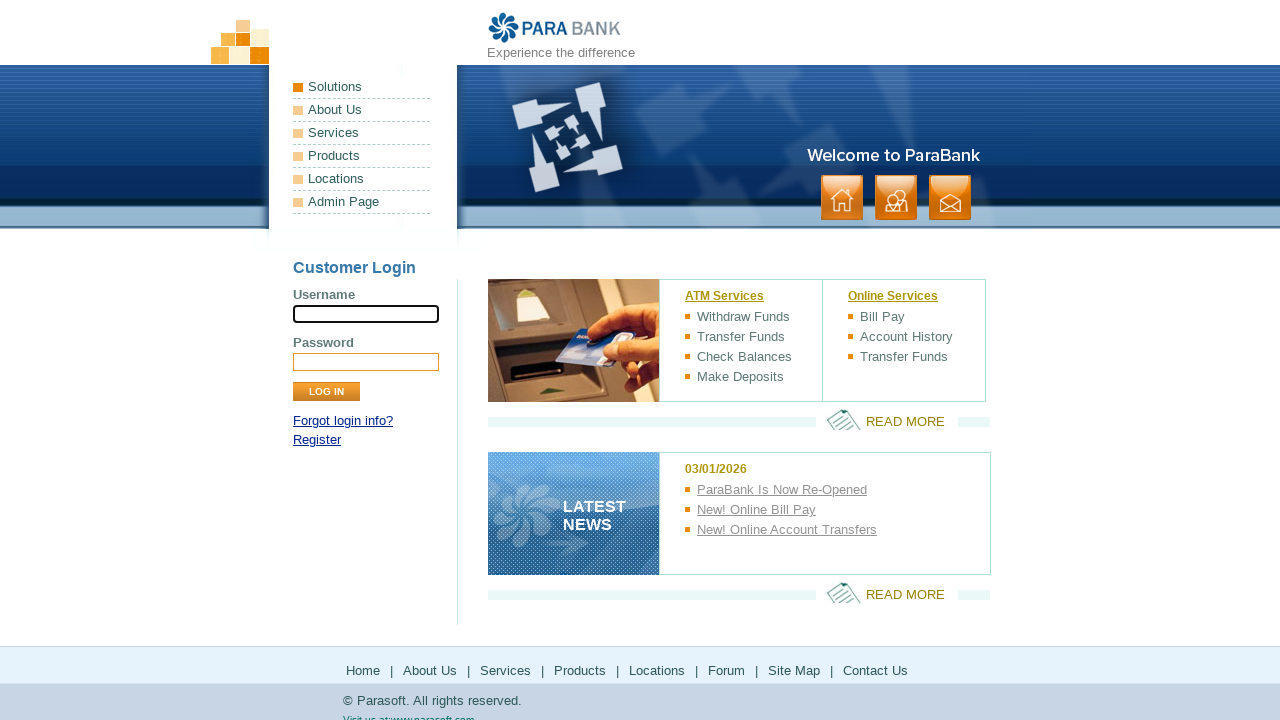